Tests dropdown selection functionality using different methods - select by visible text, index, and value

Starting URL: http://demo.automationtesting.in/Register.html

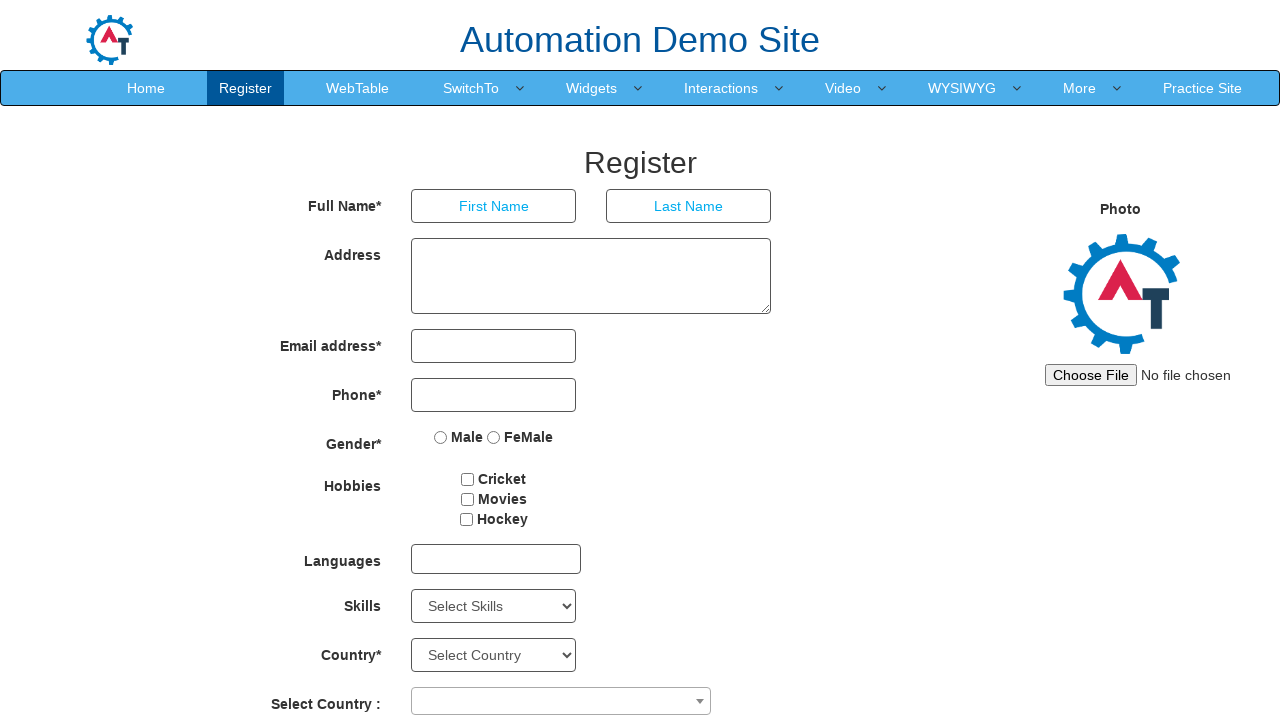

Selected 'Adobe InDesign' from Skills dropdown by visible text on #Skills
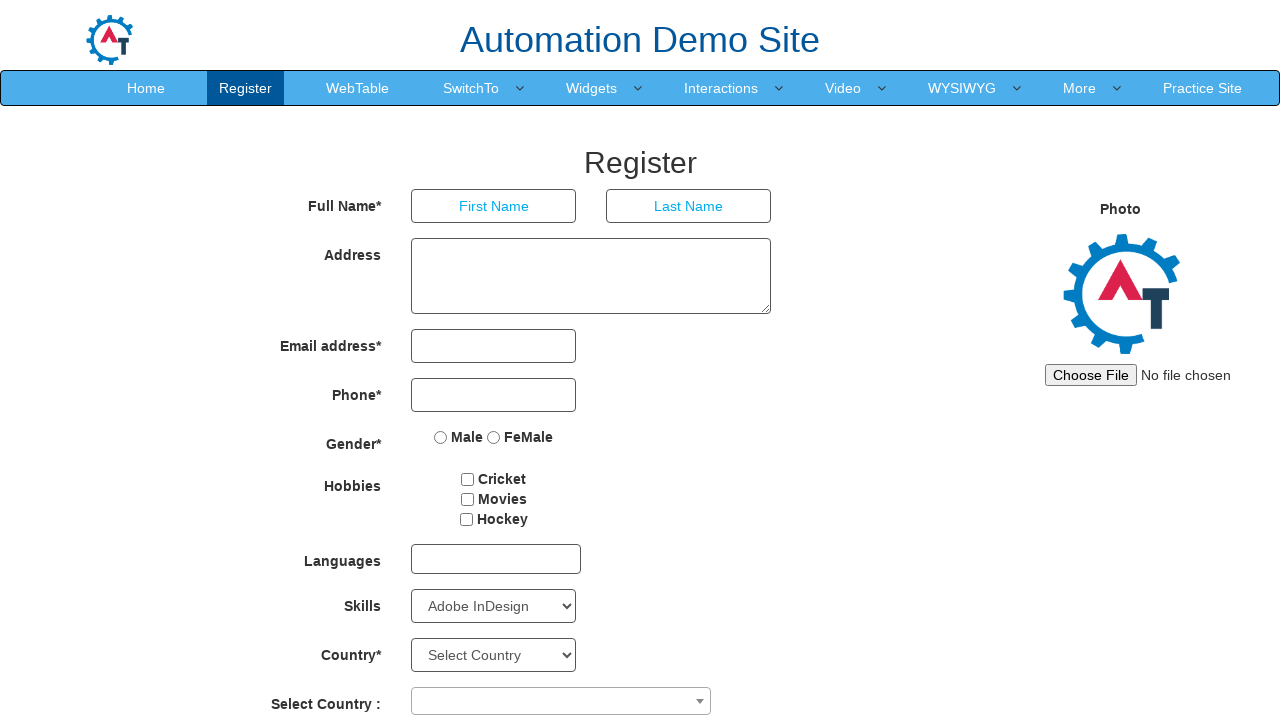

Selected skill from Skills dropdown by index 2 on #Skills
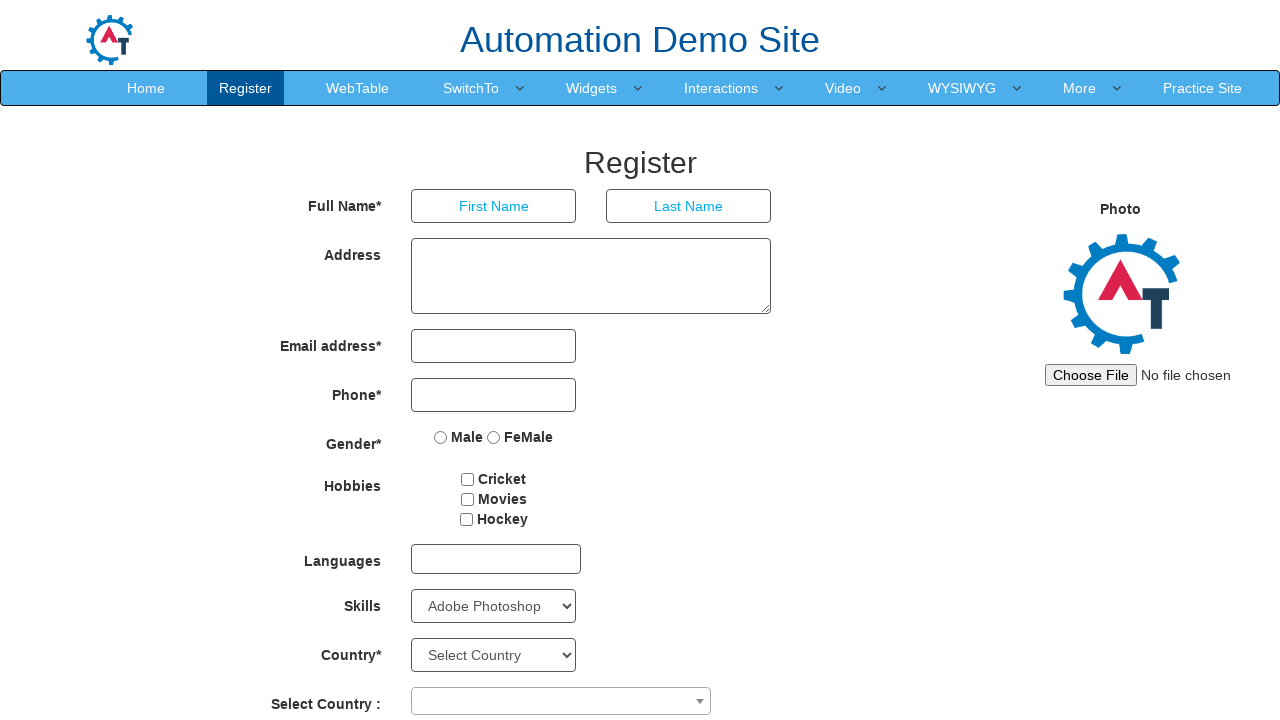

Selected 'APIs' from Skills dropdown by value on #Skills
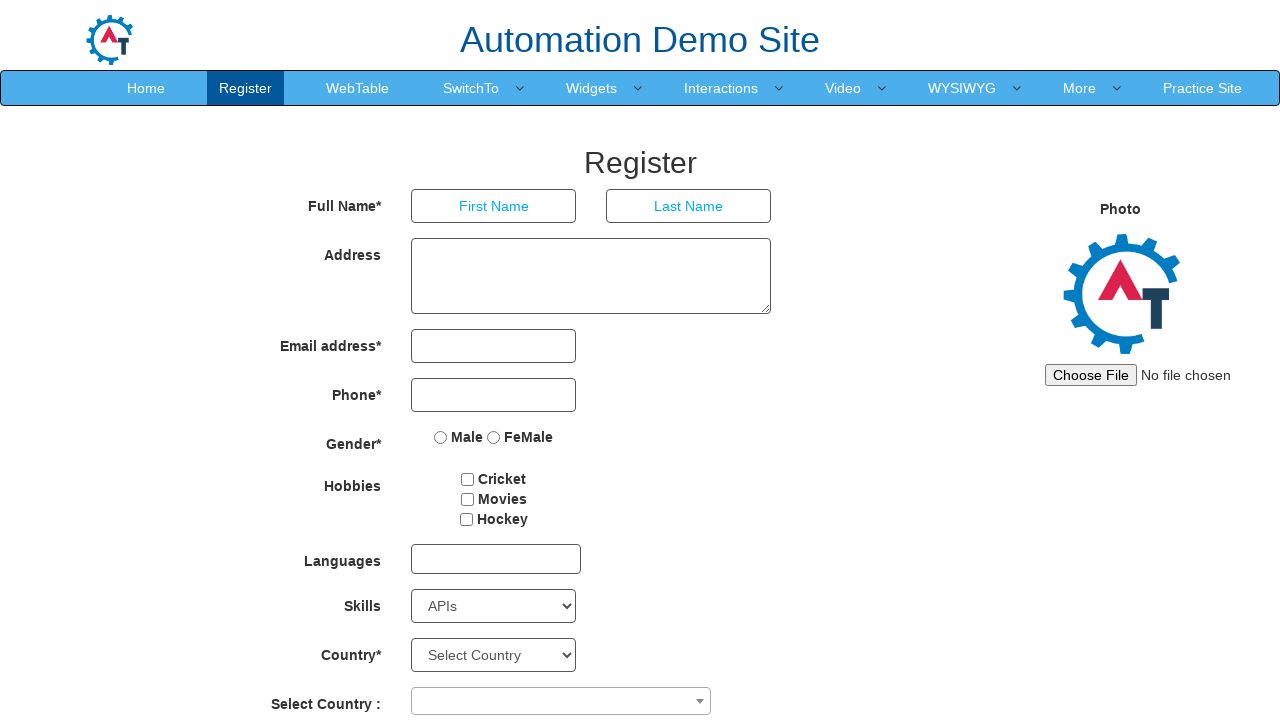

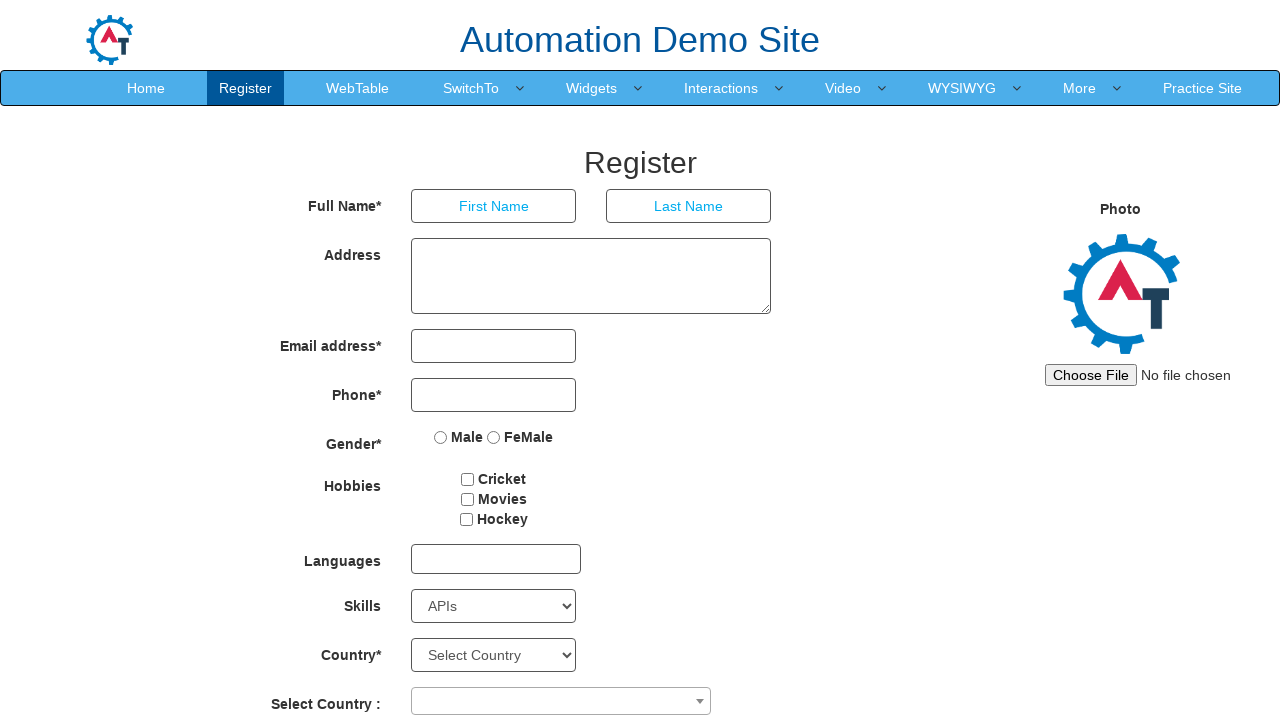